Tests file upload functionality by creating a temporary file, uploading it via the file input field, and submitting the form to verify the URL changes after submission.

Starting URL: https://bonigarcia.dev/selenium-webdriver-java/web-form.html

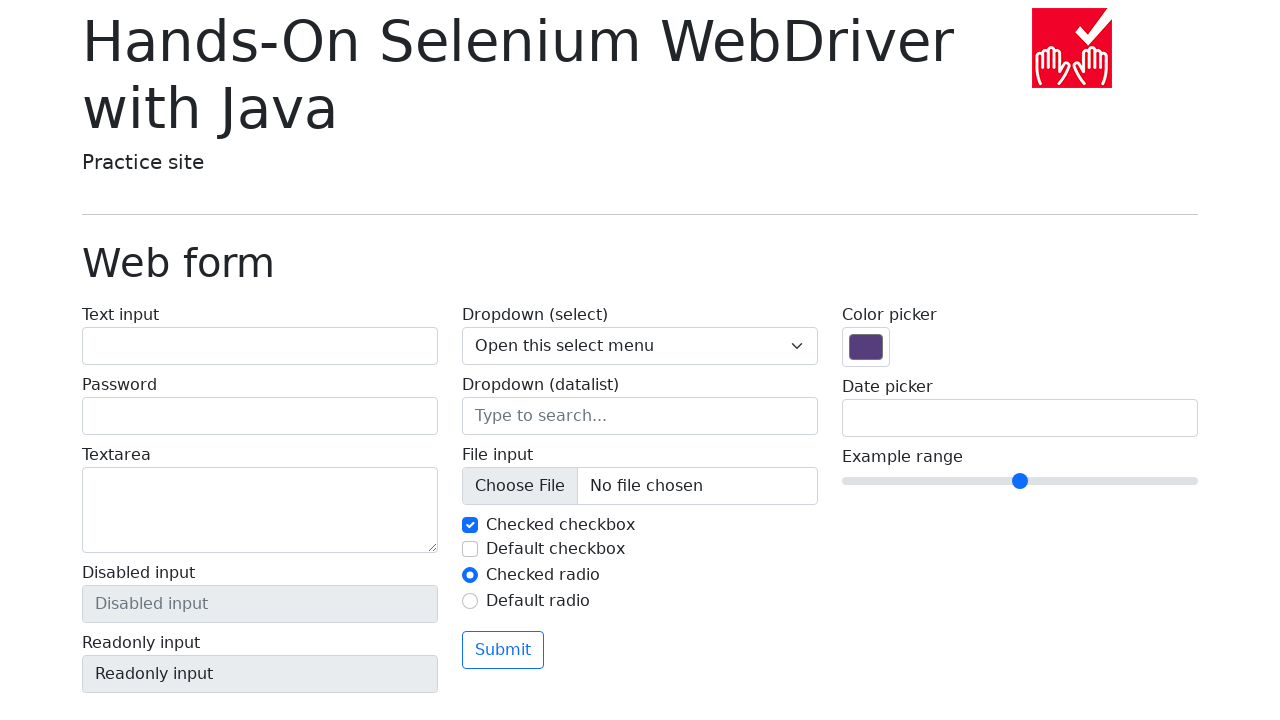

Created temporary file for upload with test content
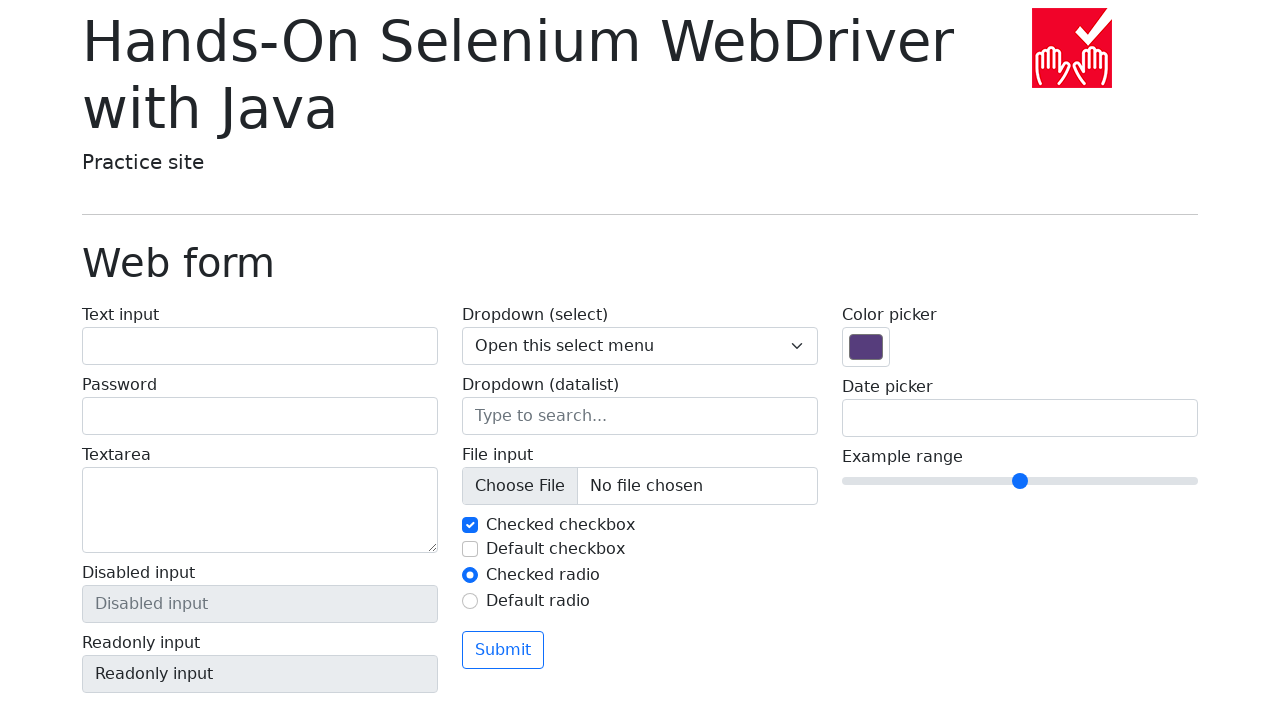

Set input file to temporary file path
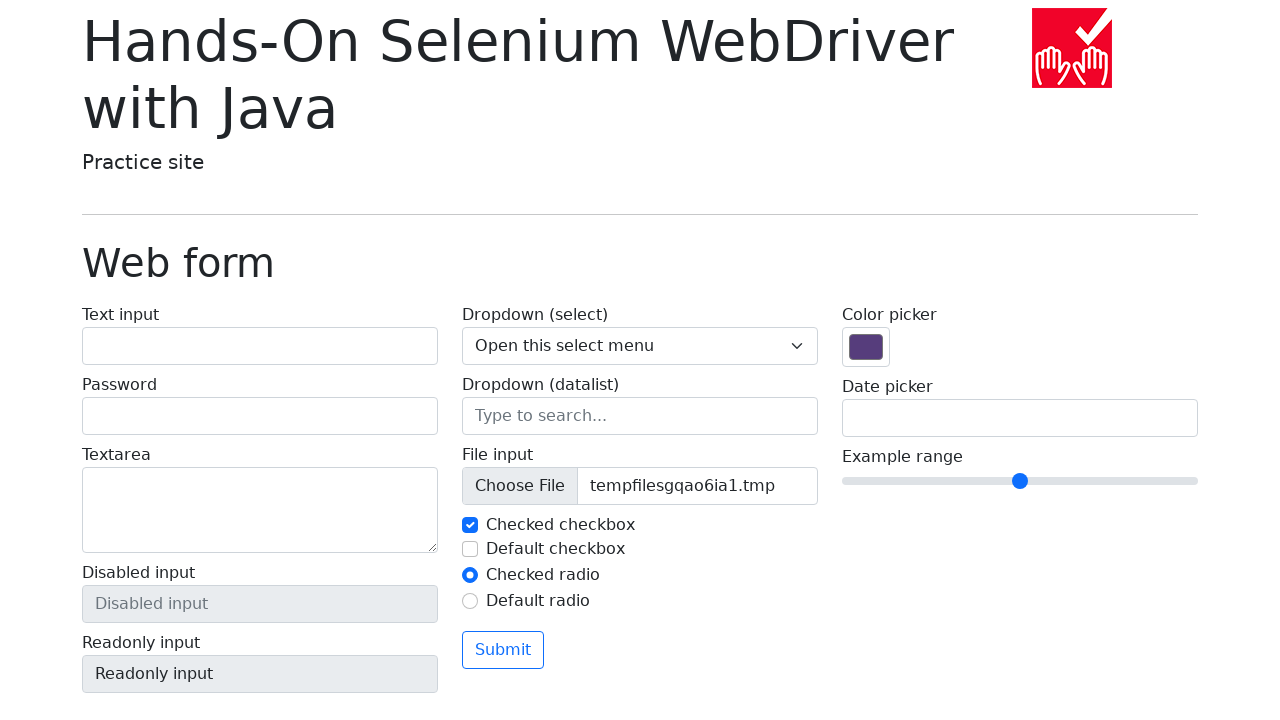

Stored initial URL: https://bonigarcia.dev/selenium-webdriver-java/web-form.html
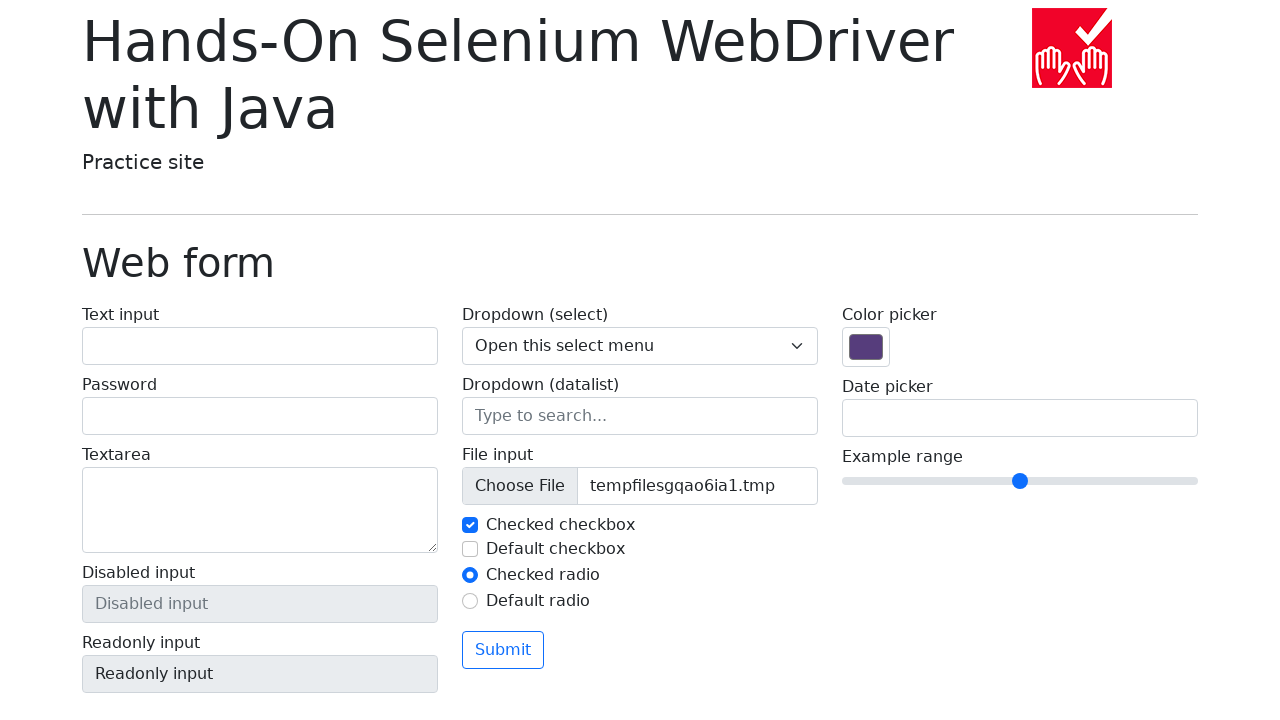

Submitted the form via JavaScript evaluation
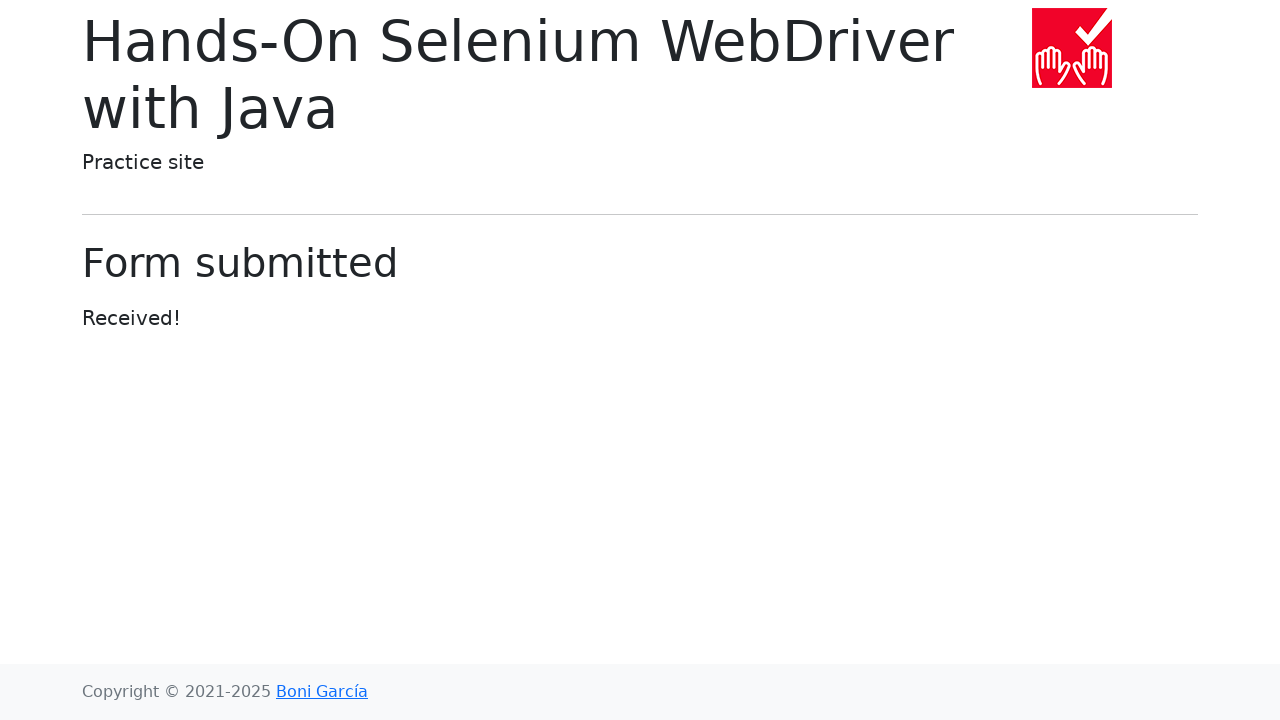

Waited for page to fully load after form submission
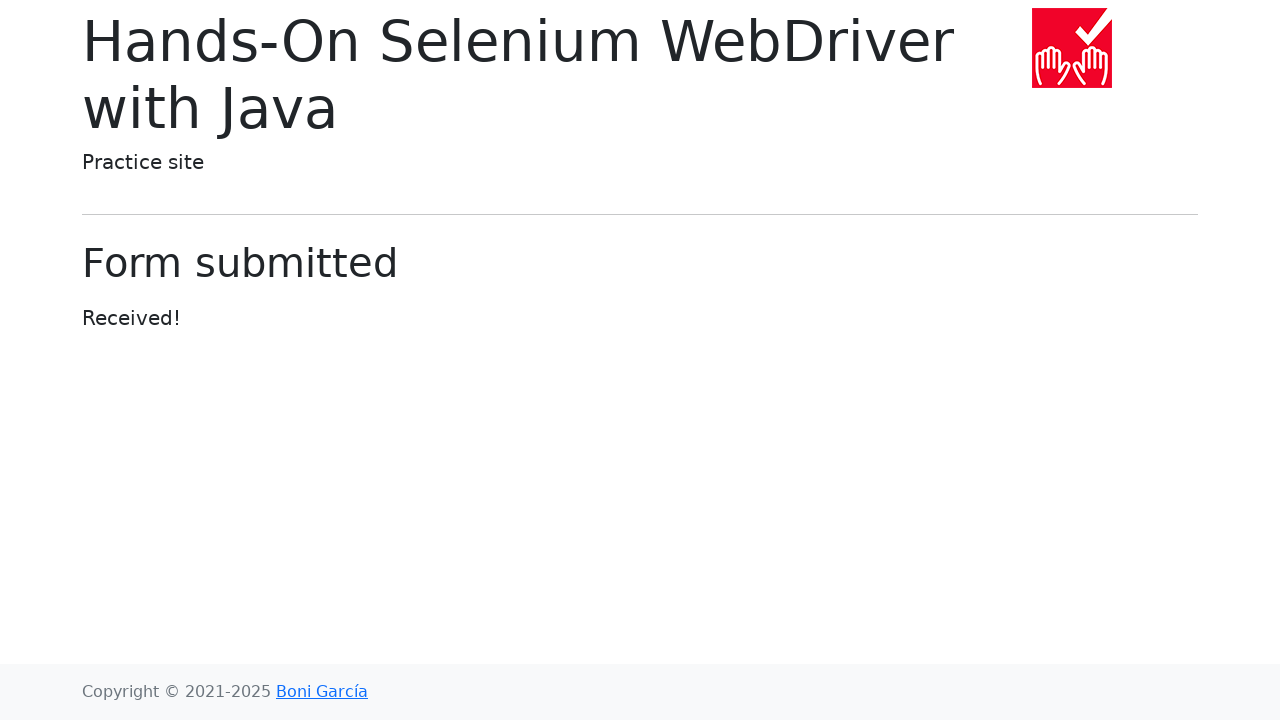

Verified URL changed from https://bonigarcia.dev/selenium-webdriver-java/web-form.html to https://bonigarcia.dev/selenium-webdriver-java/submitted-form.html?my-text=&my-password=&my-textarea=&my-readonly=Readonly+input&my-select=Open+this+select+menu&my-datalist=&my-file=tempfilesgqao6ia1.tmp&my-check=on&my-radio=on&my-colors=%23563d7c&my-date=&my-range=5&my-hidden=
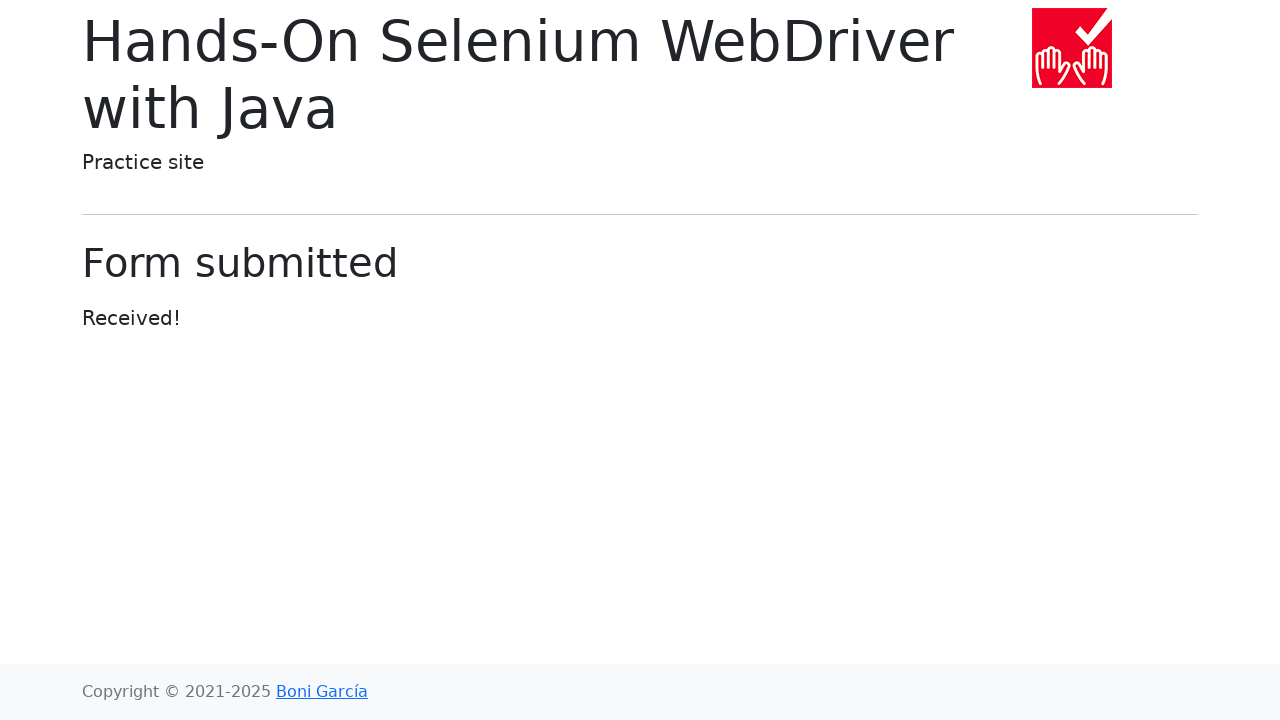

Cleaned up temporary file
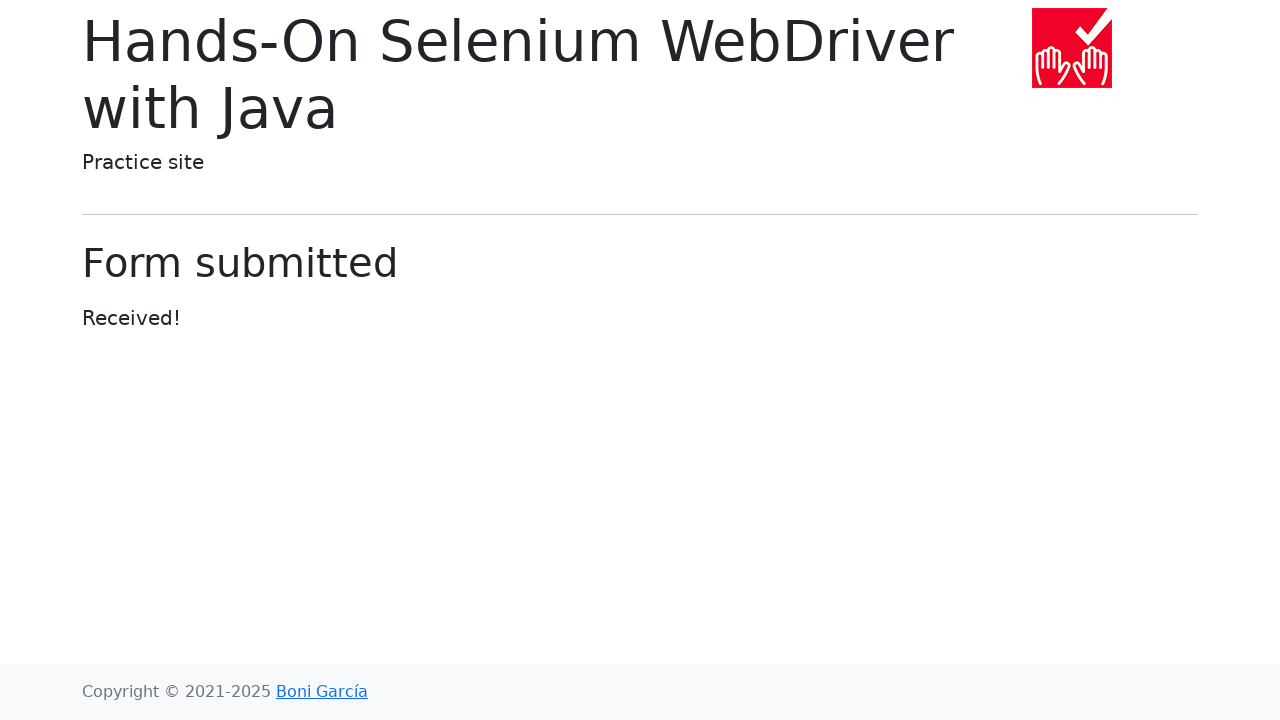

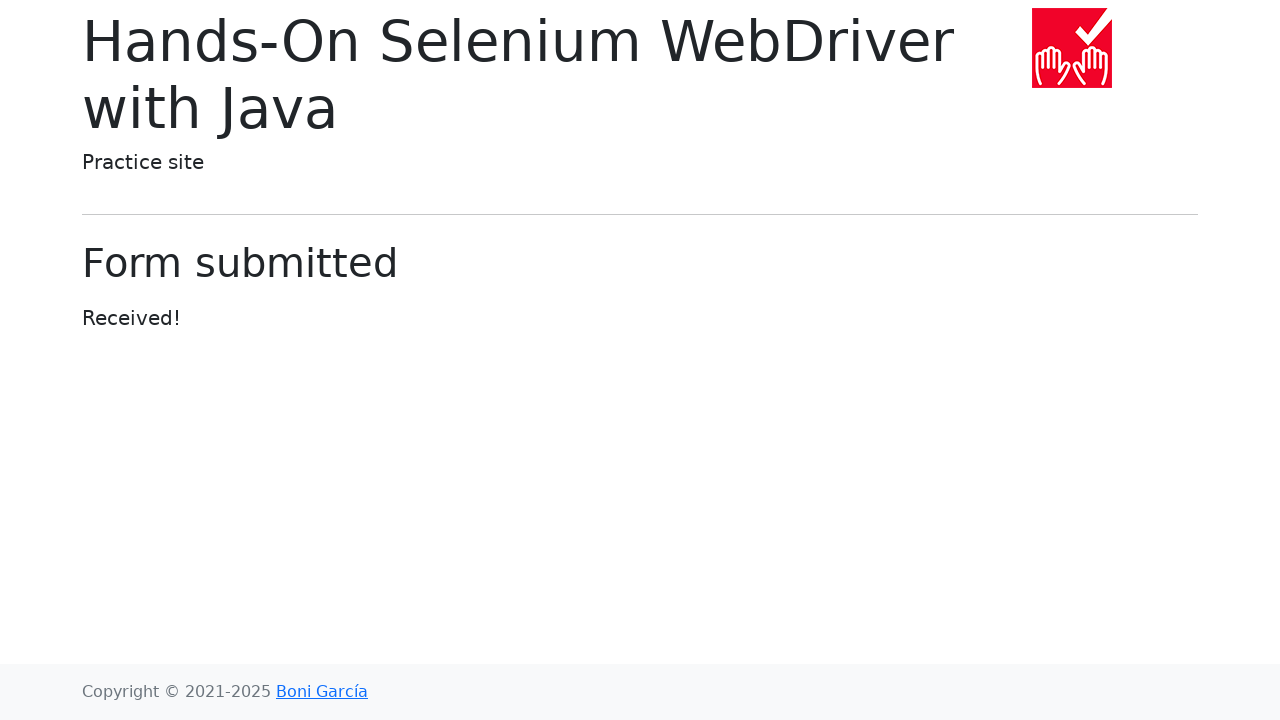